Tests checkbox functionality by clicking on checkboxes if they are not already selected, then verifies both checkboxes are checked.

Starting URL: https://the-internet.herokuapp.com/checkboxes

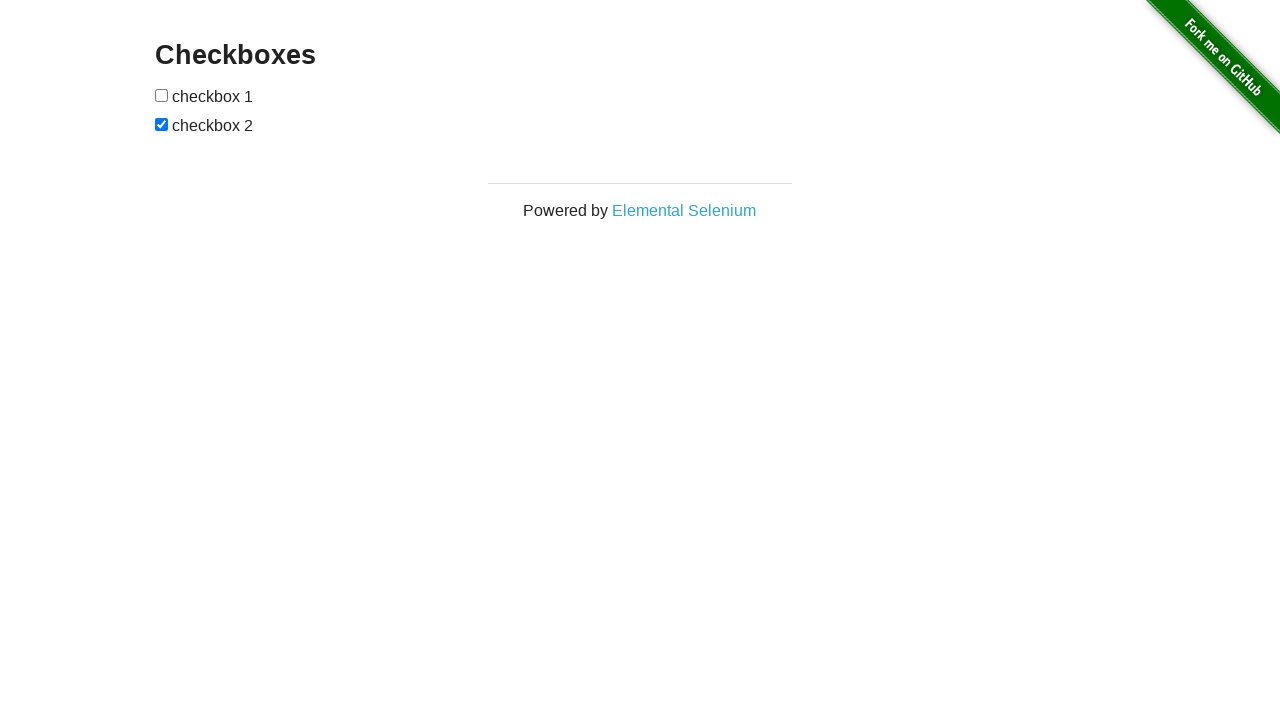

Navigated to checkboxes test page
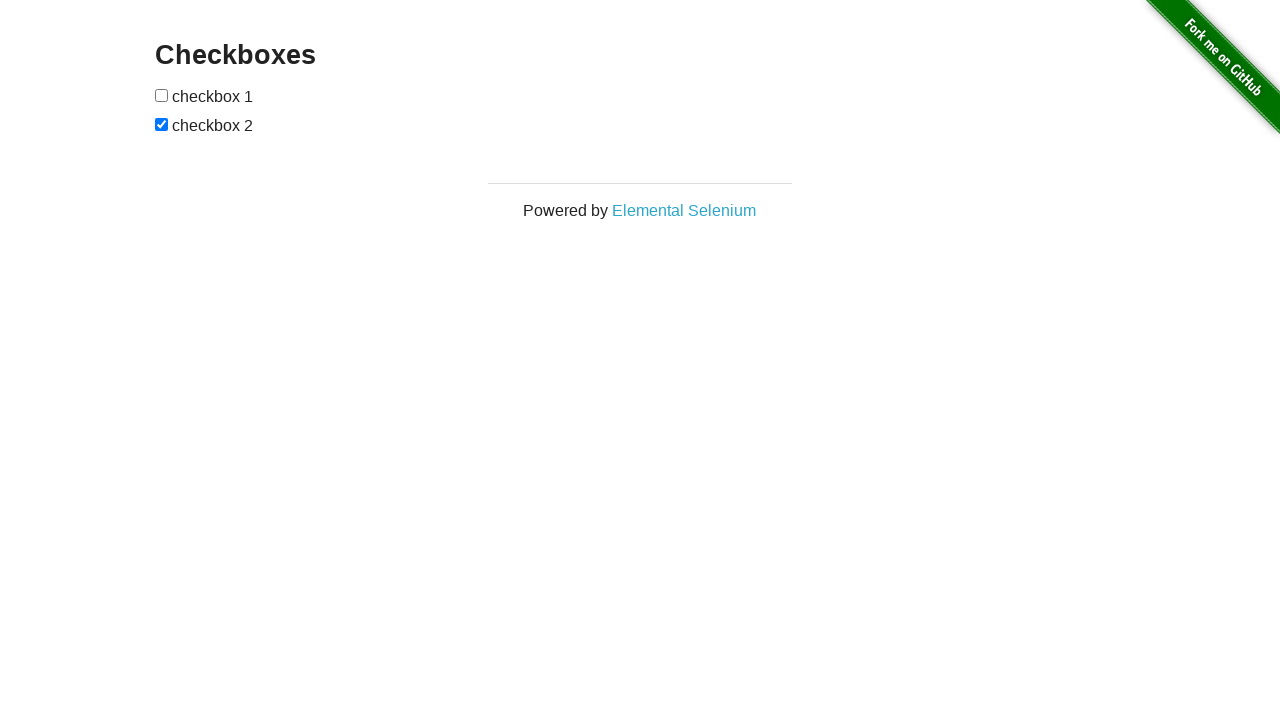

Located all checkboxes on the page
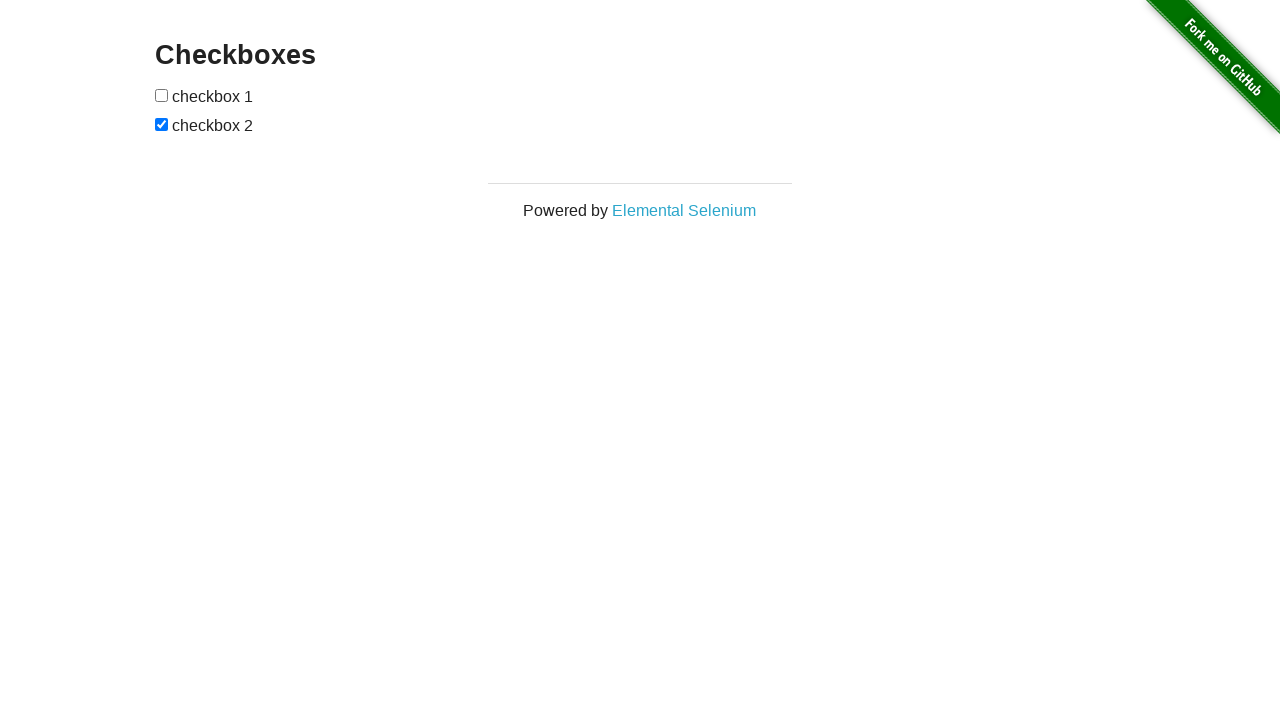

Retrieved first checkbox element
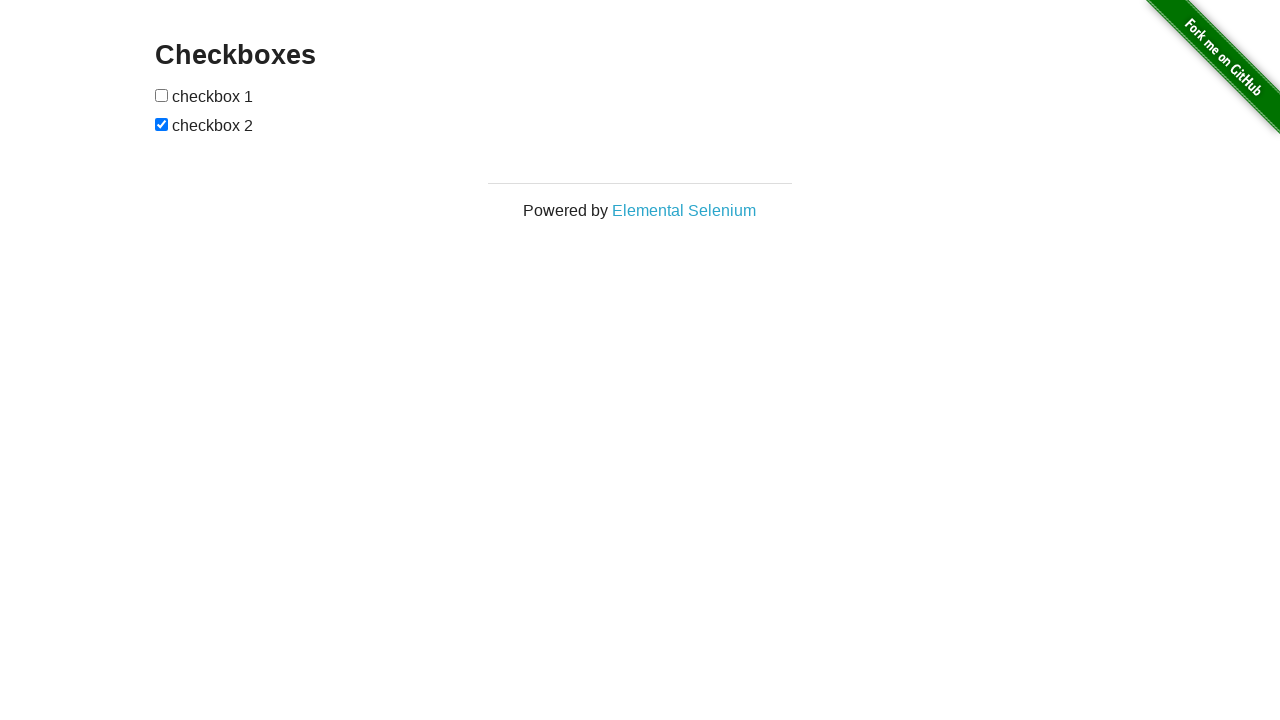

Retrieved second checkbox element
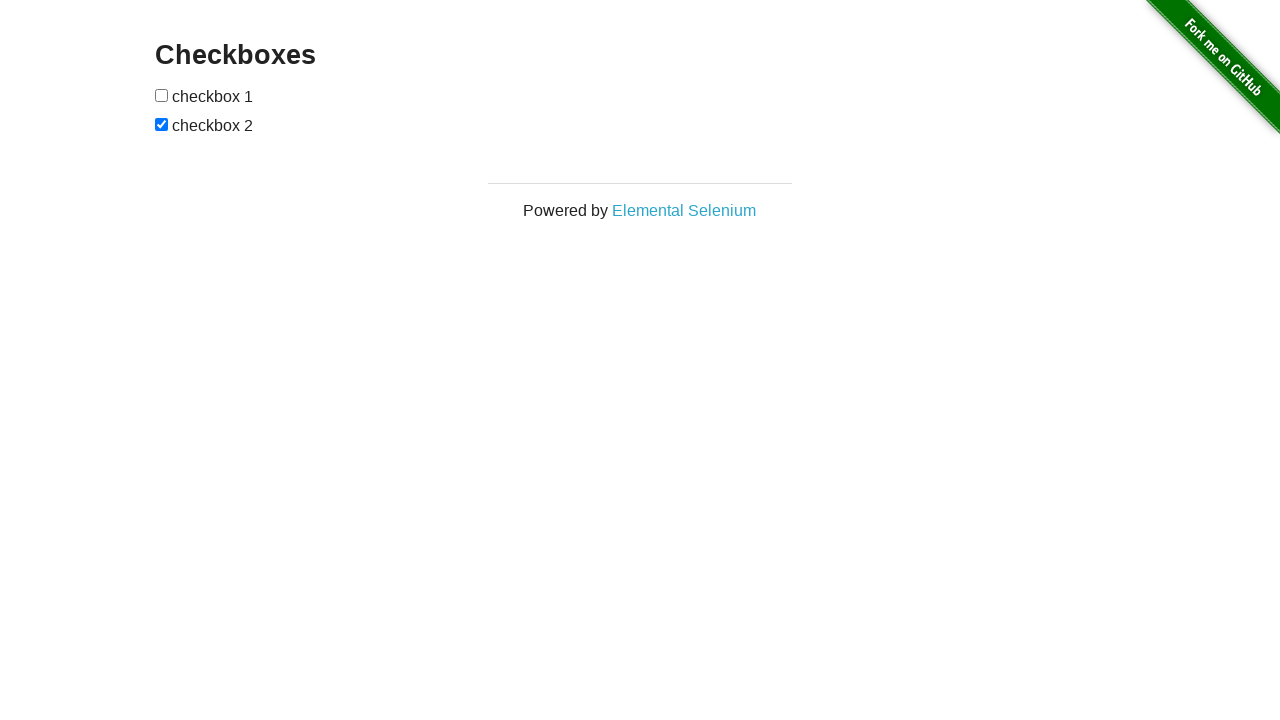

Clicked first checkbox to select it at (162, 95) on input[type='checkbox'] >> nth=0
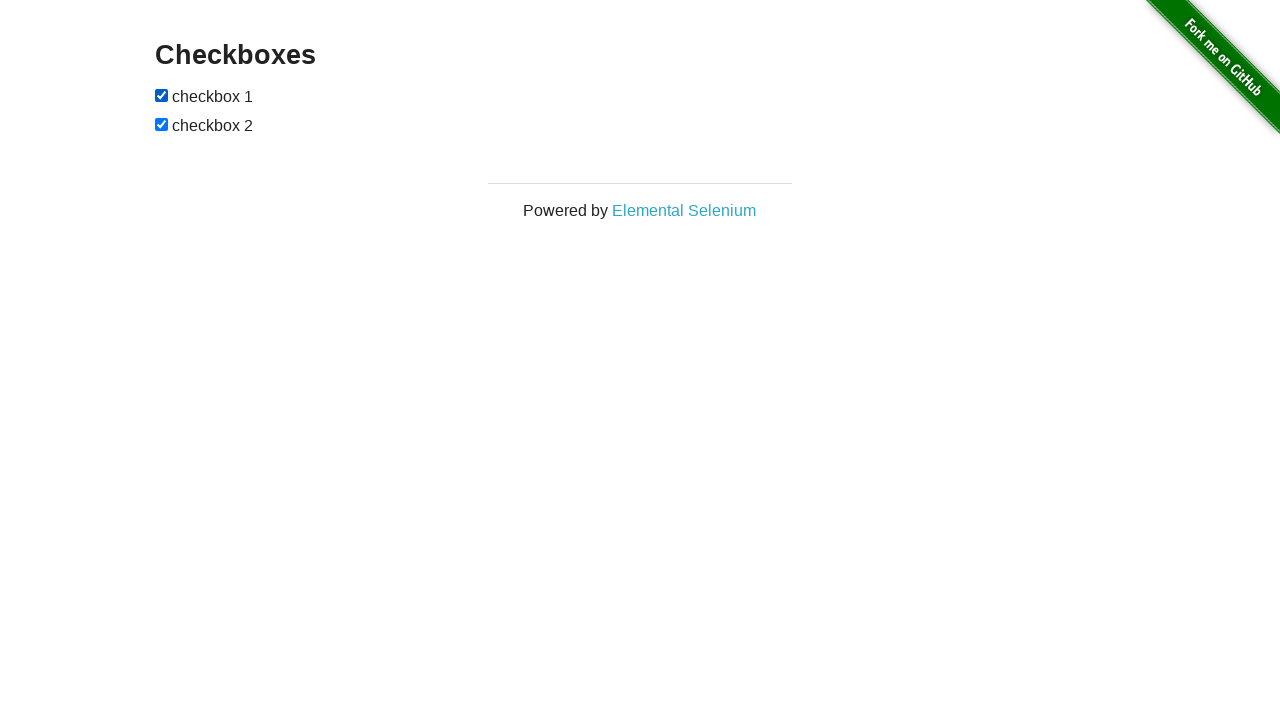

Second checkbox was already selected
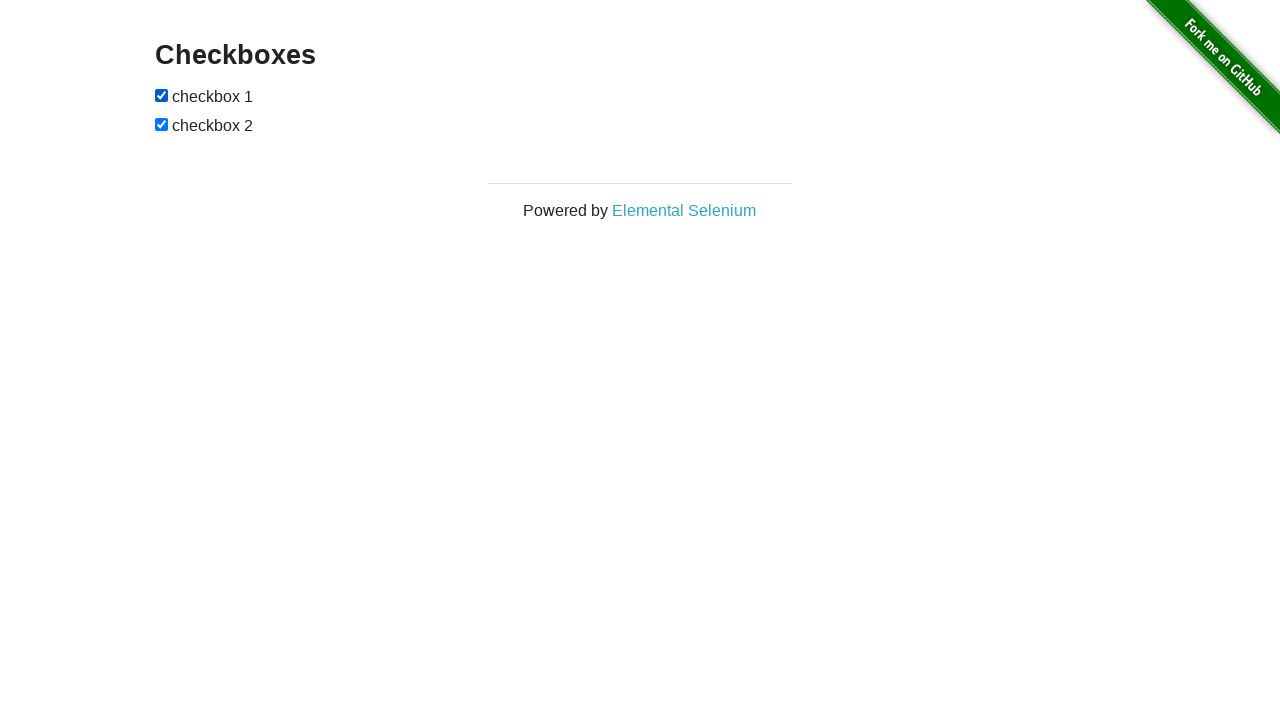

Verified first checkbox is checked
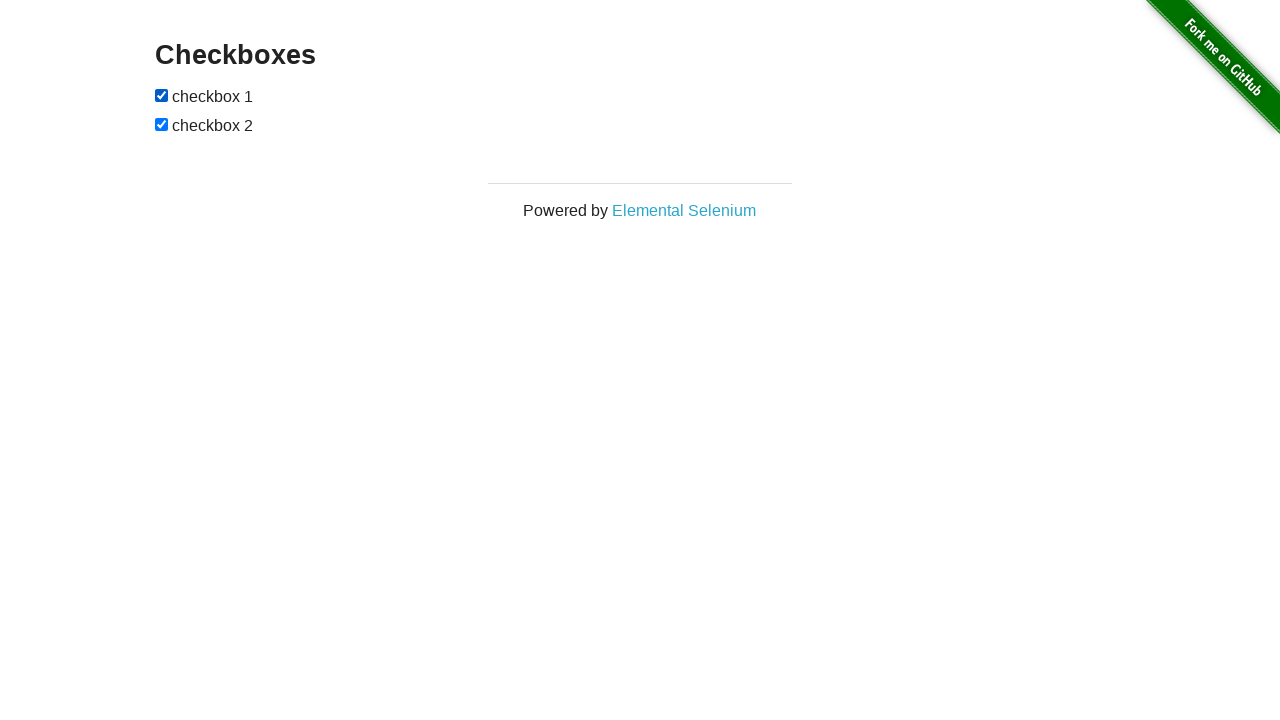

Verified second checkbox is checked
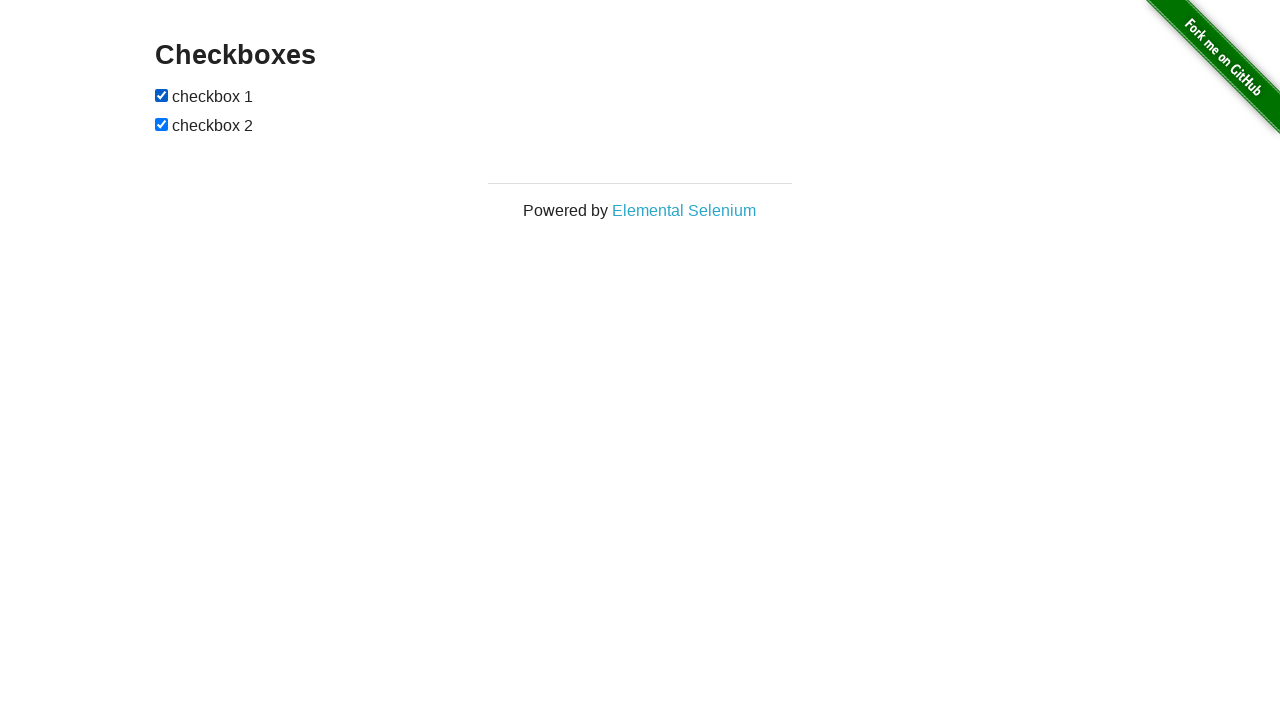

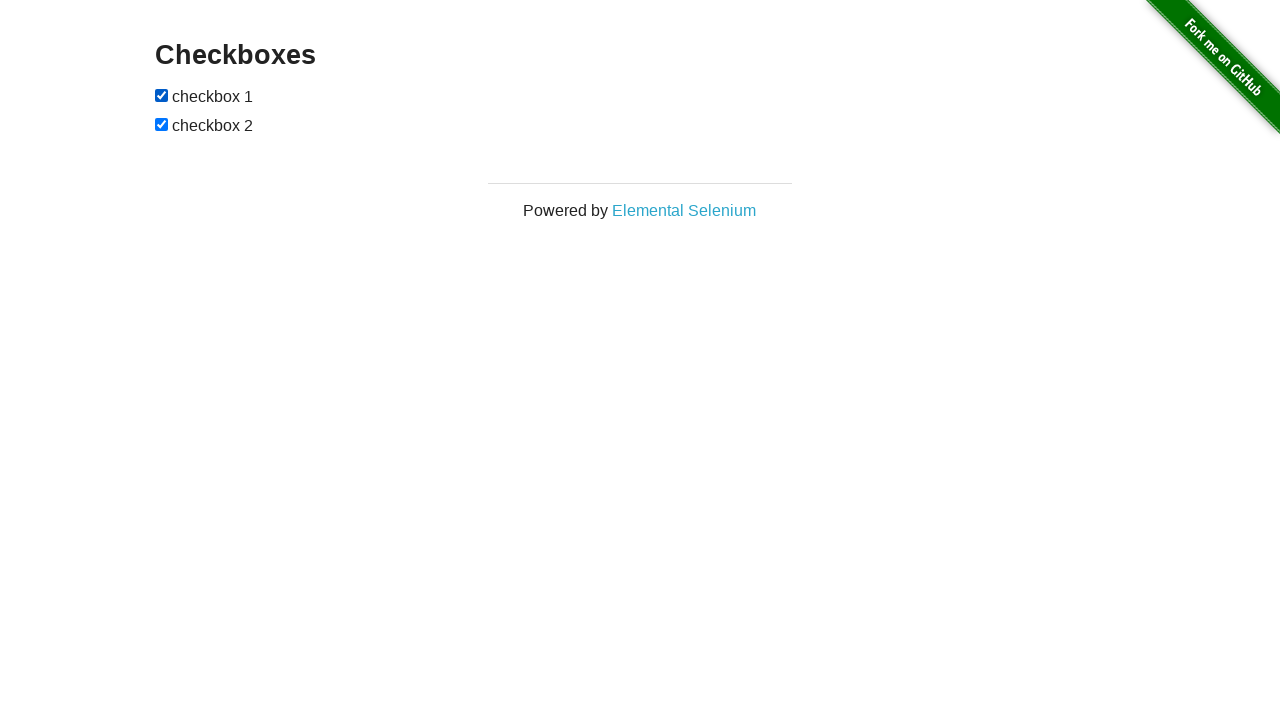